Demonstrates handling of Shadow DOM elements by locating elements within single, nested, and multi-nested shadow roots

Starting URL: https://dev.automationtesting.in/shadow-dom

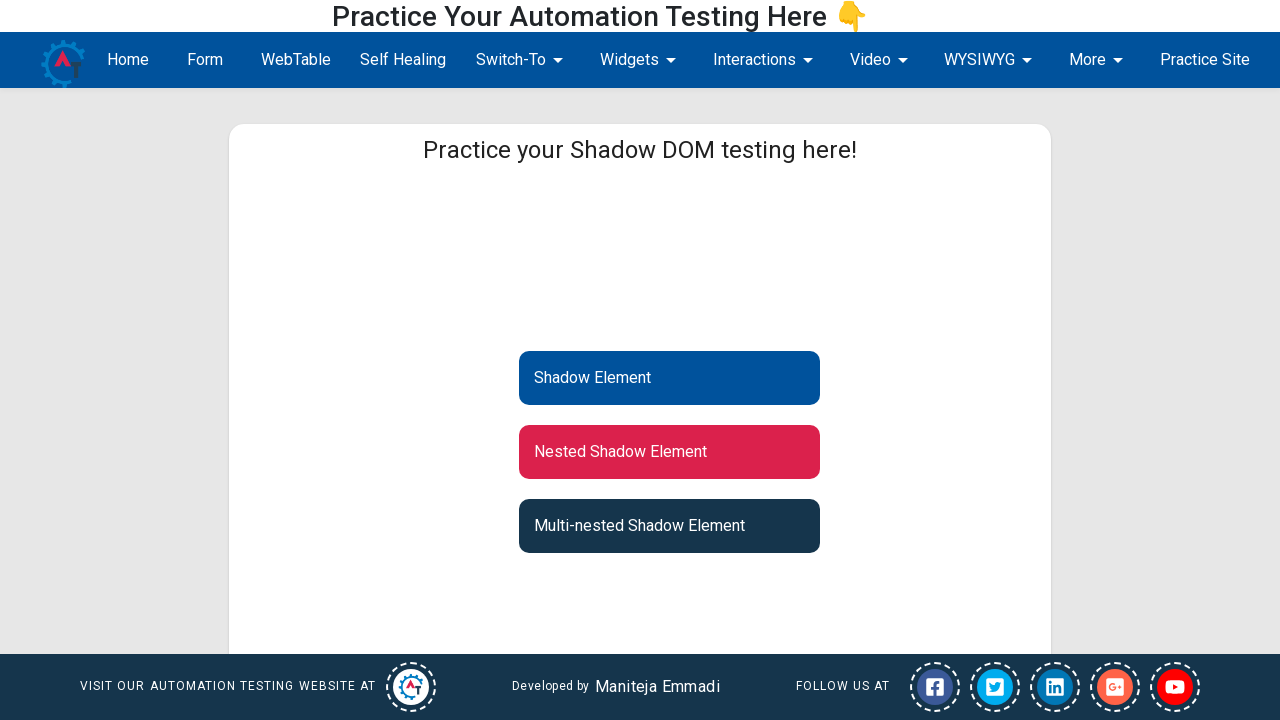

Navigated to Shadow DOM demo page
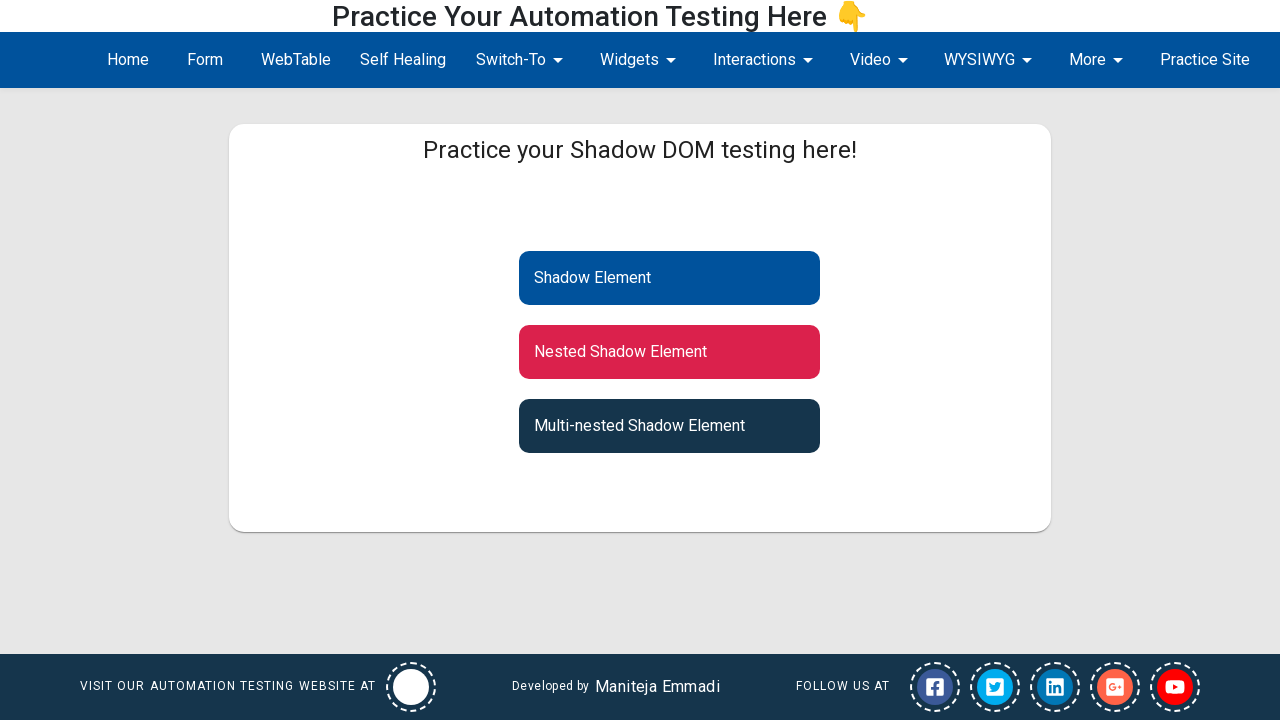

Located shadow host element with id 'shadow-root'
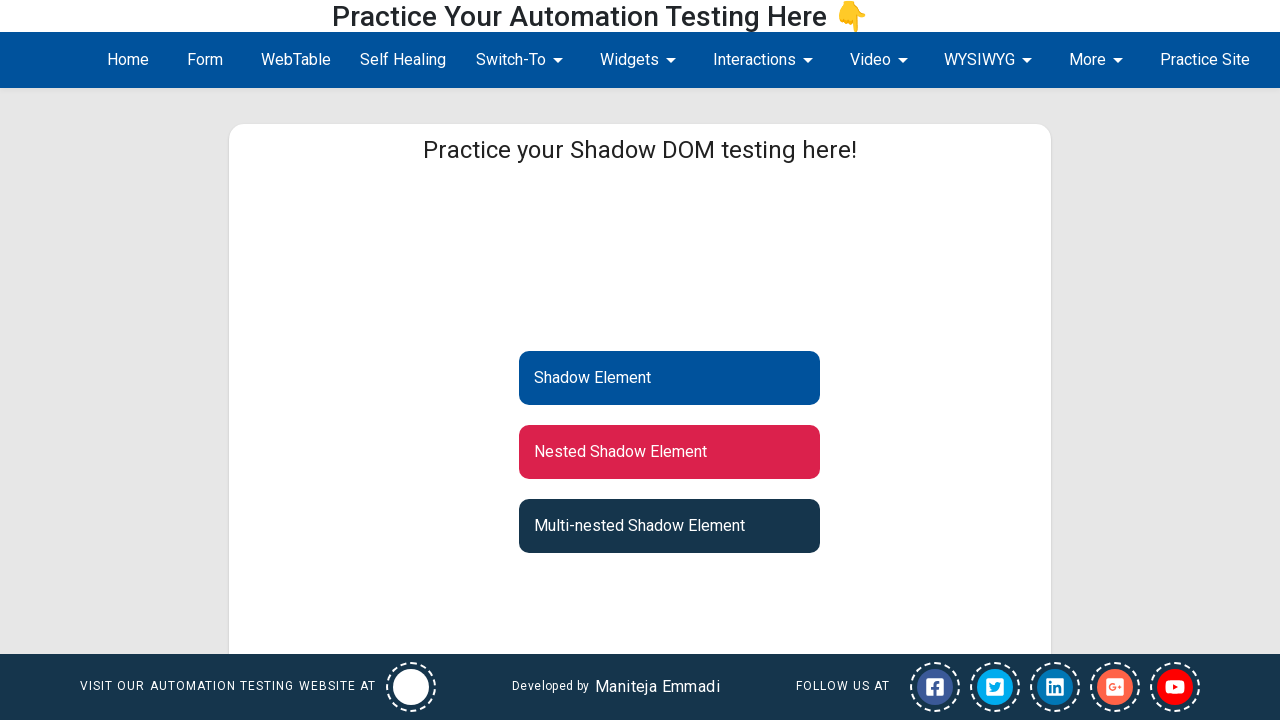

Located element inside single shadow DOM root
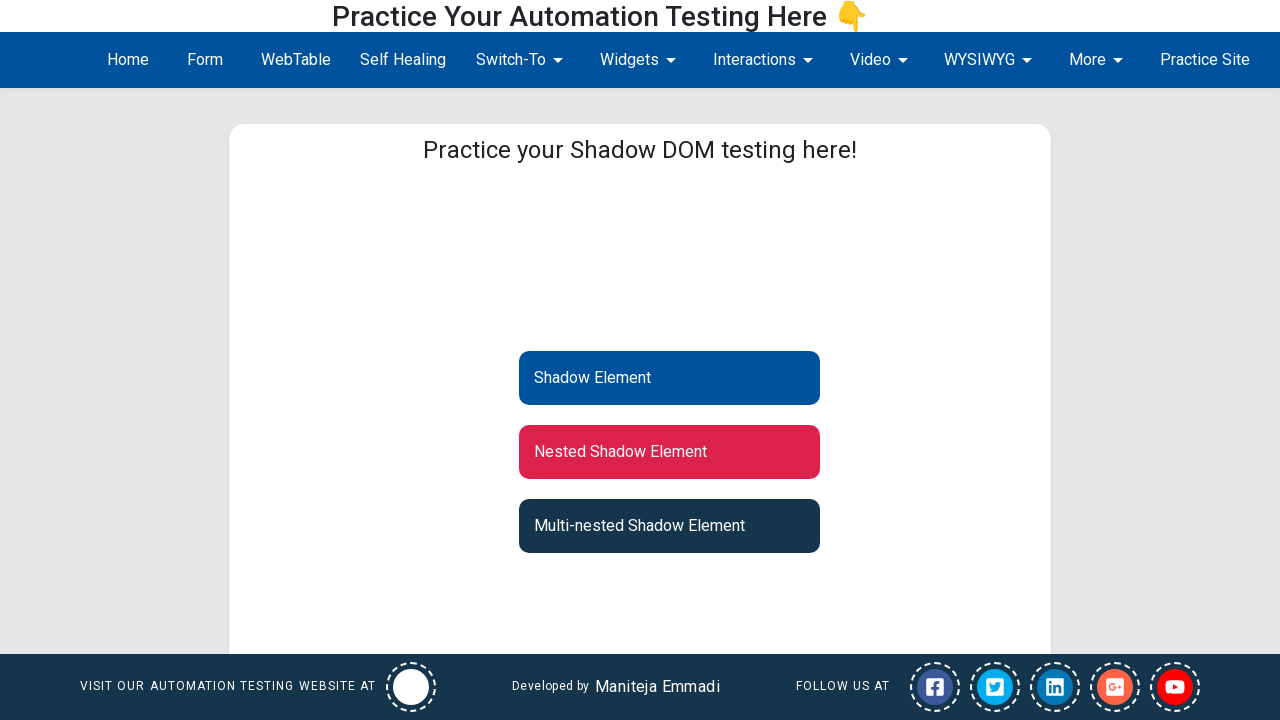

Located outer shadow host for nested shadow DOM
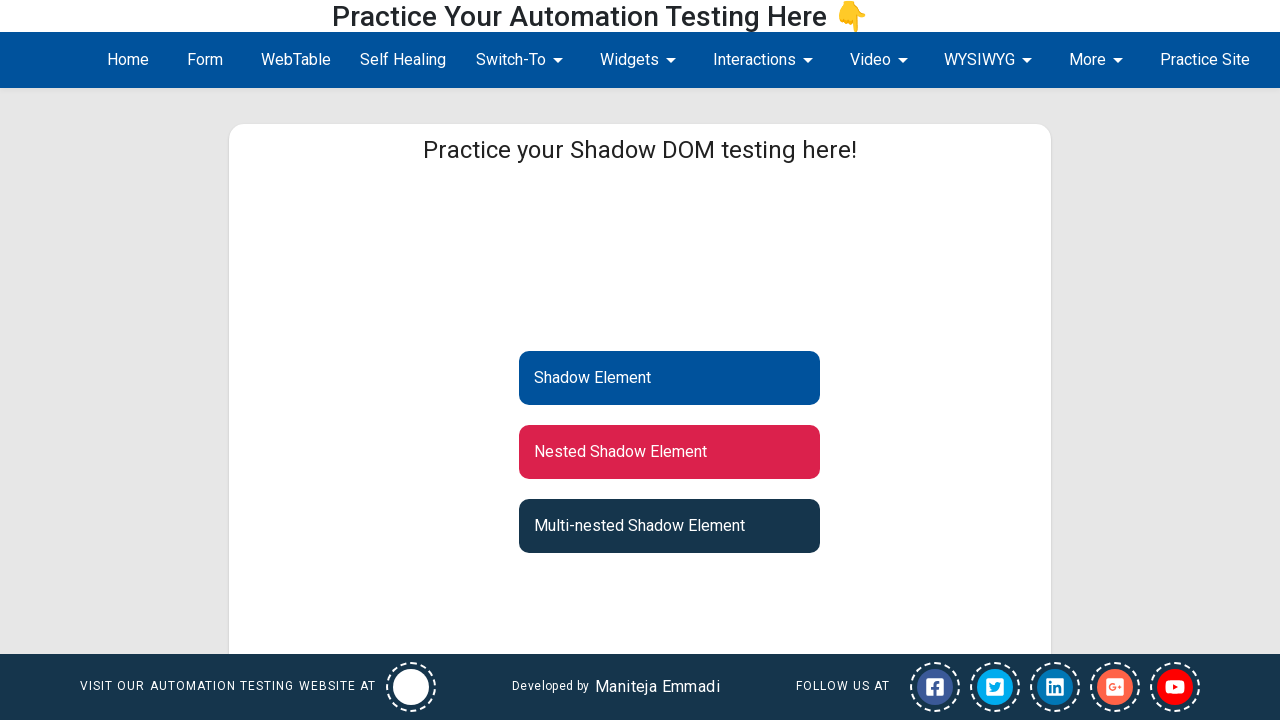

Located inner shadow host element
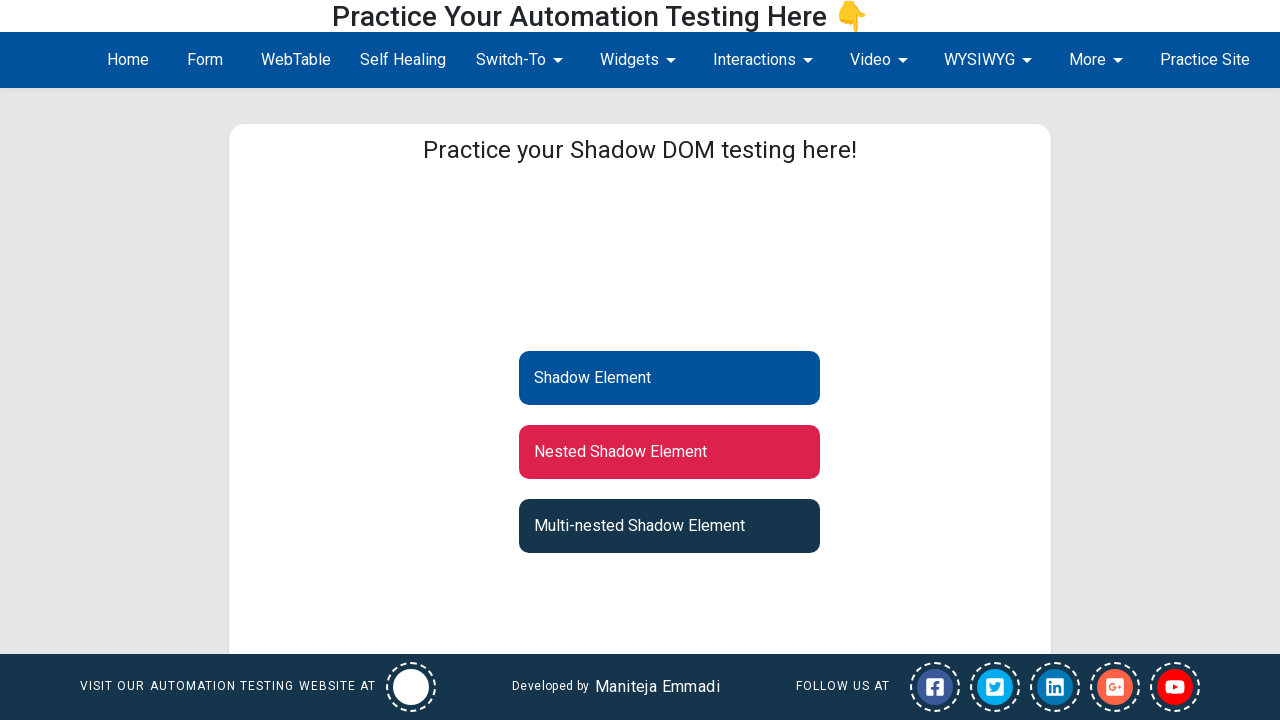

Located element inside nested shadow DOM
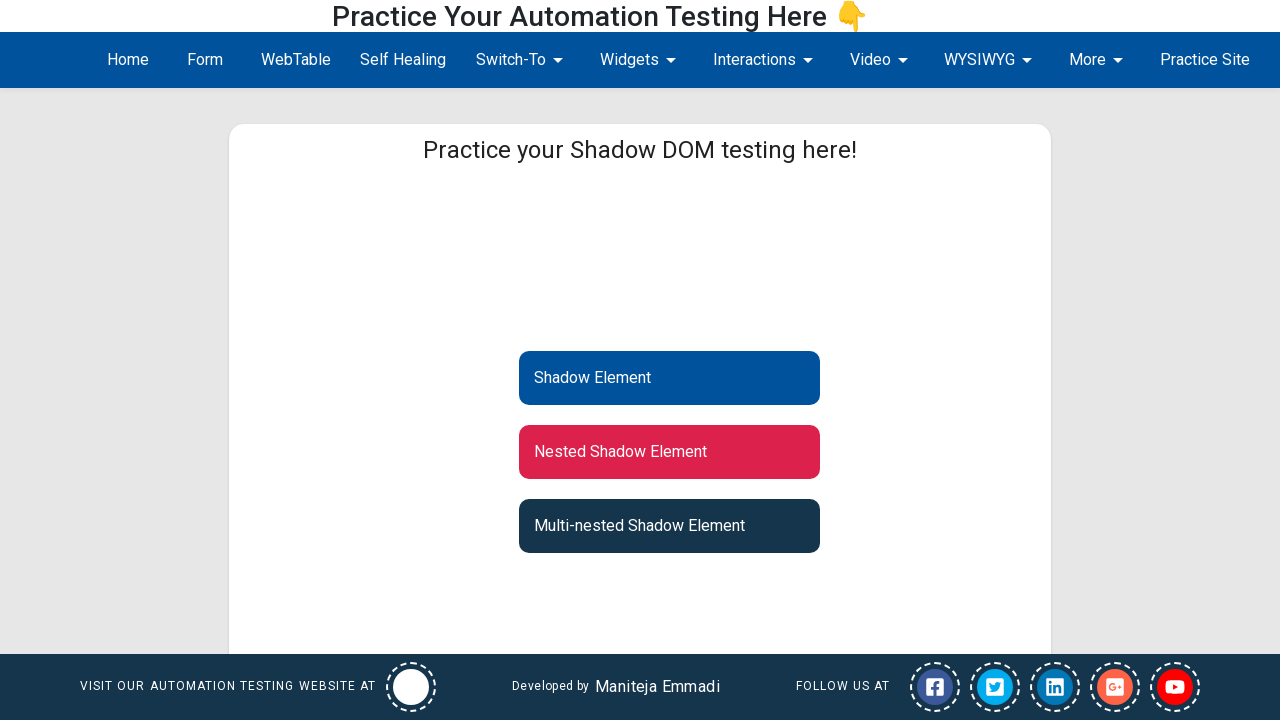

Located first shadow host for multi-nested shadow DOM
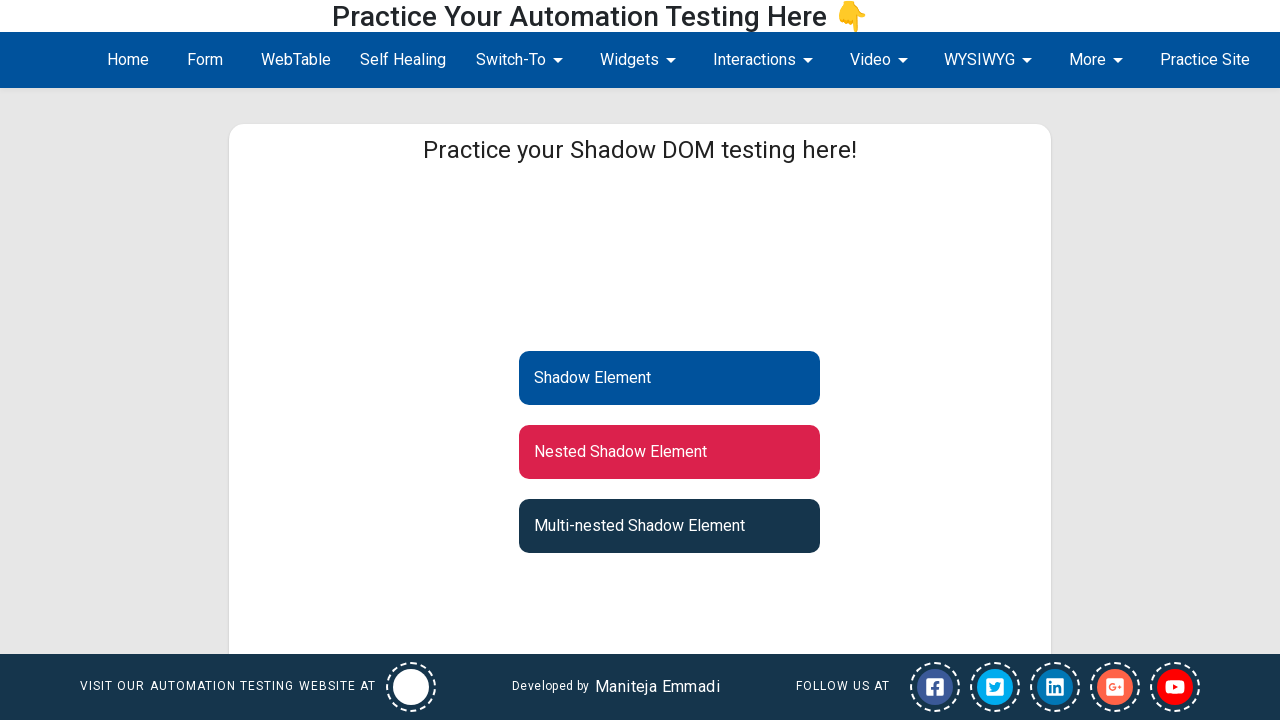

Located second shadow host in nested chain
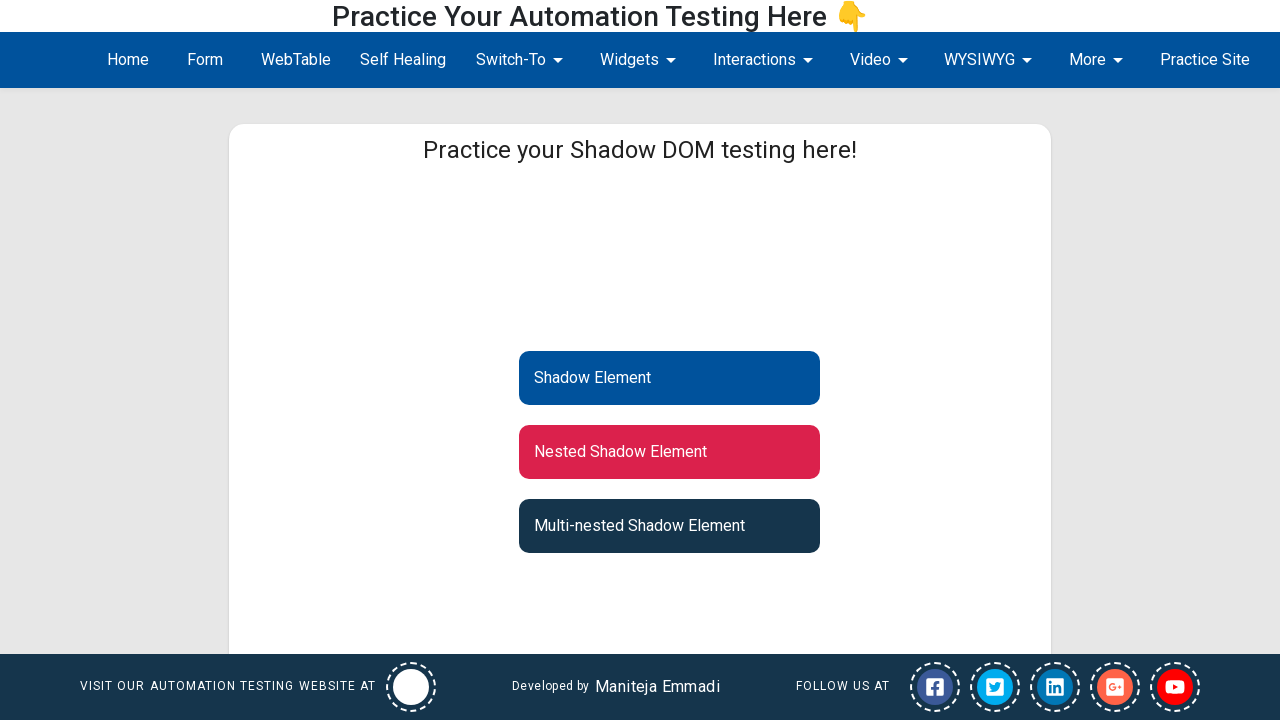

Located third shadow host in multi-nested chain
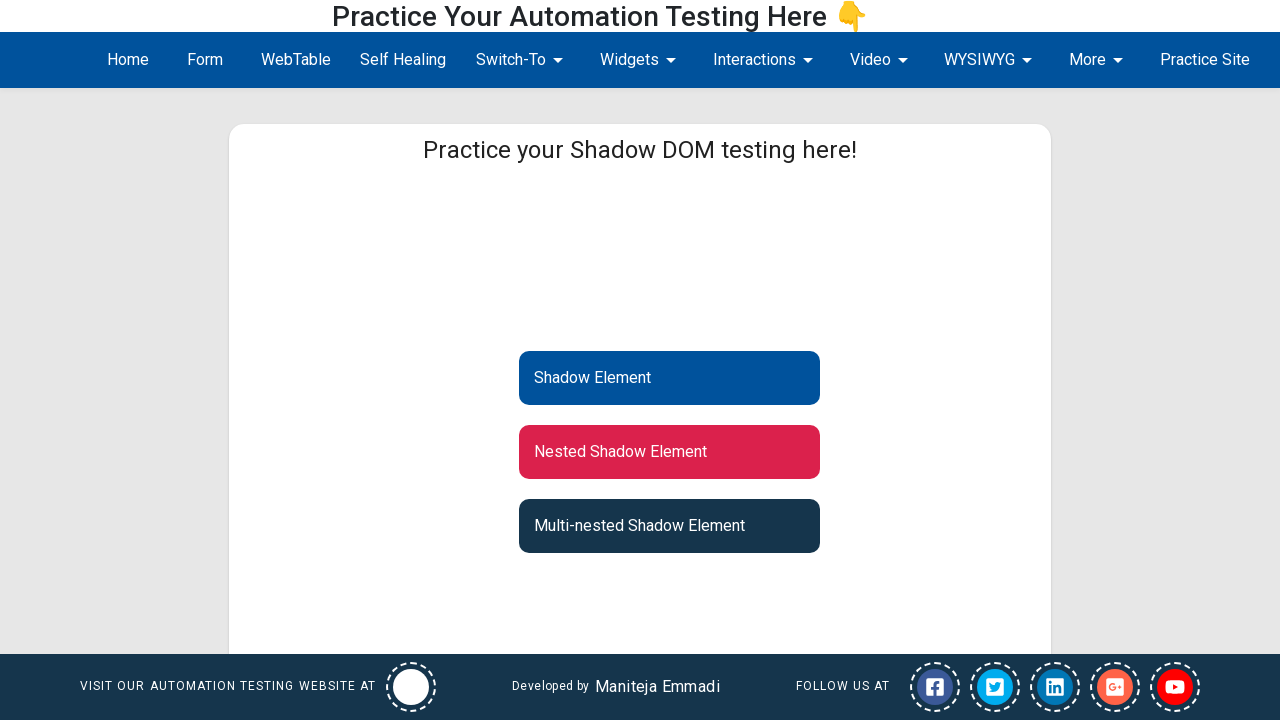

Located element inside multi-nested shadow DOM
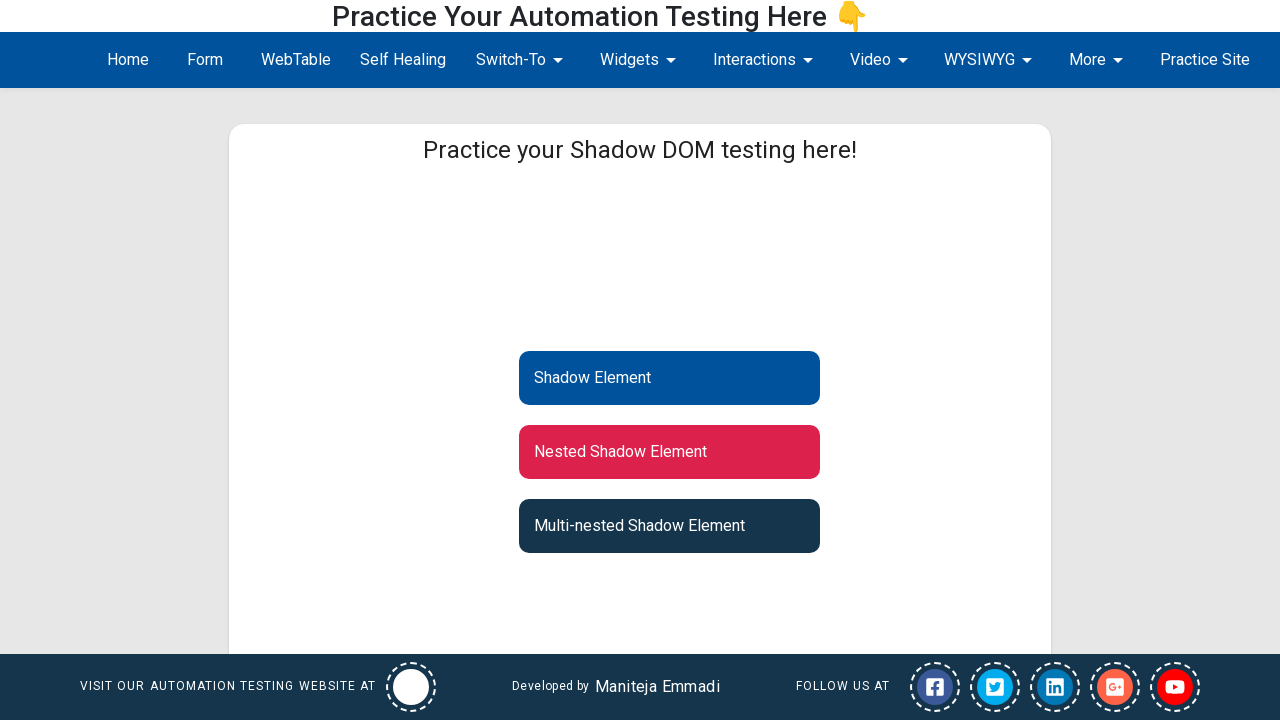

Located single shadow element using combined selector
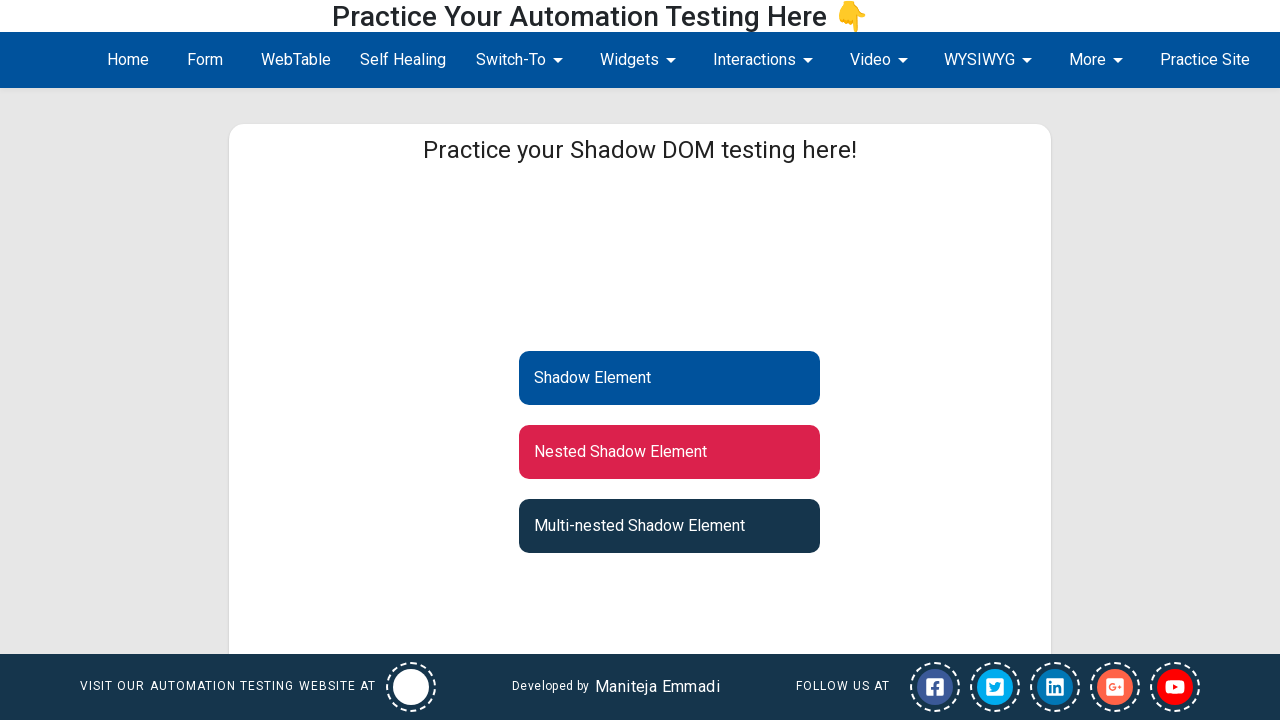

Located nested shadow element using combined selector
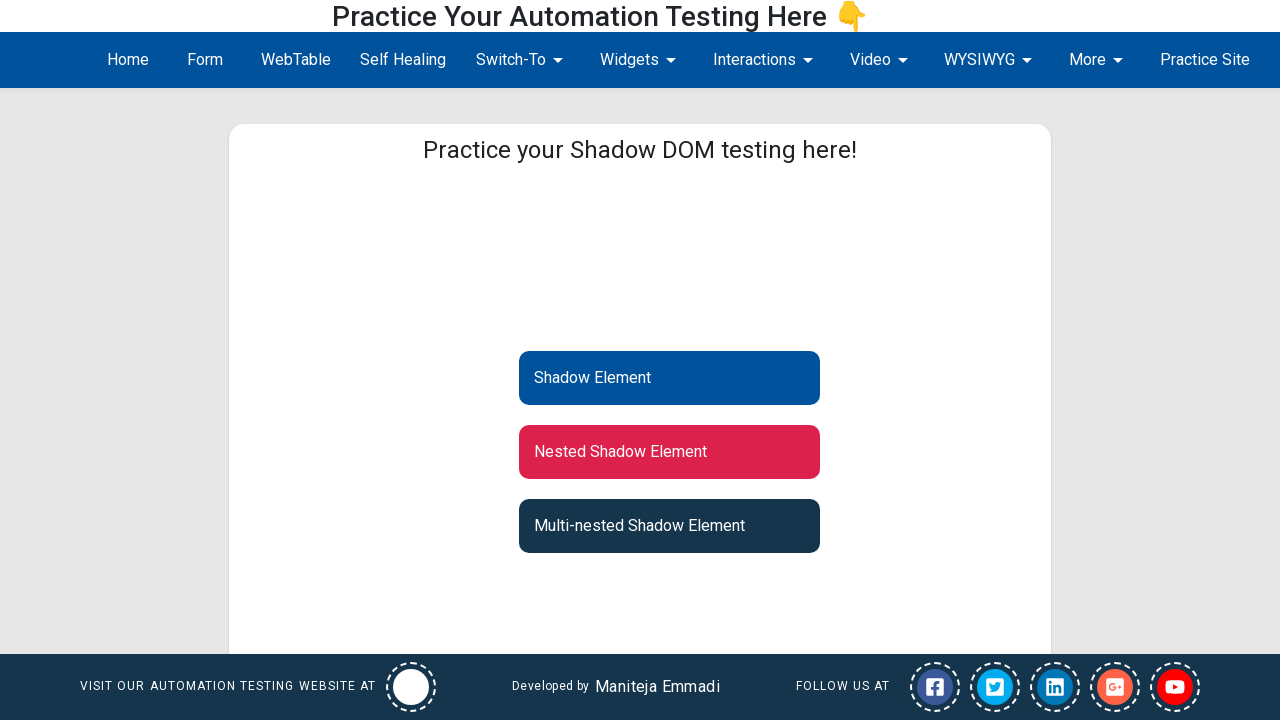

Located multi-nested shadow element using combined selector
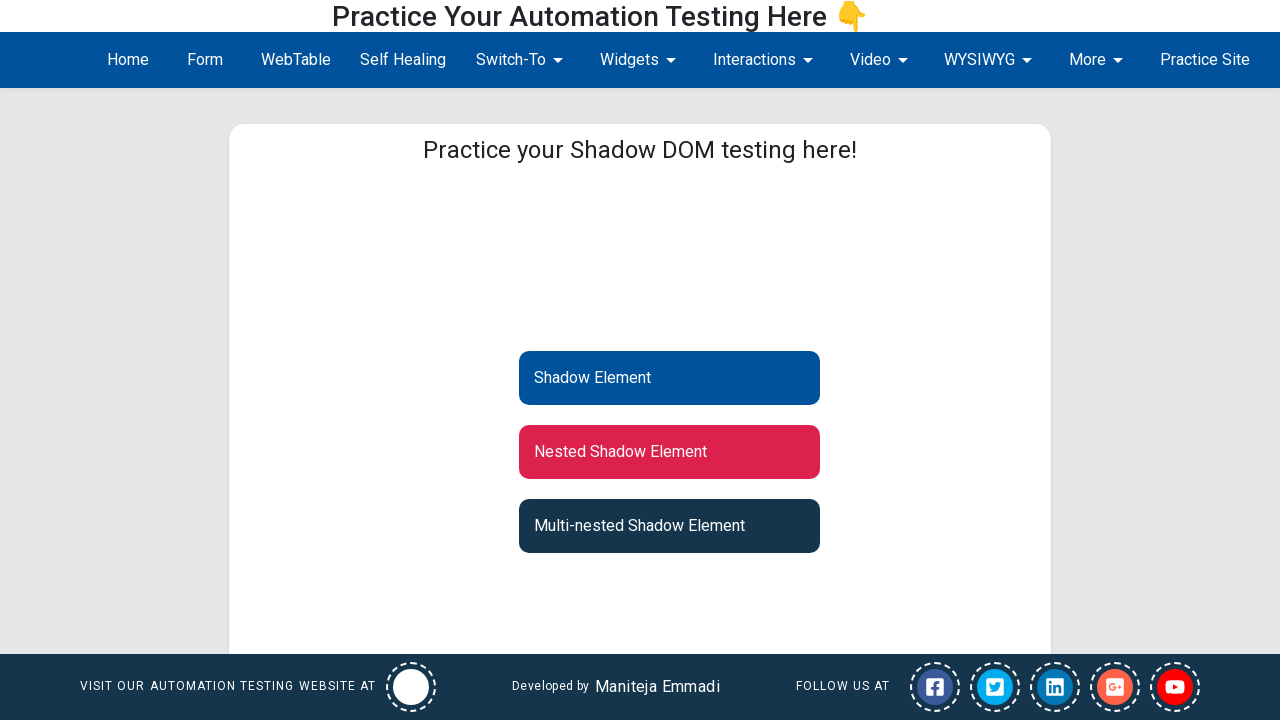

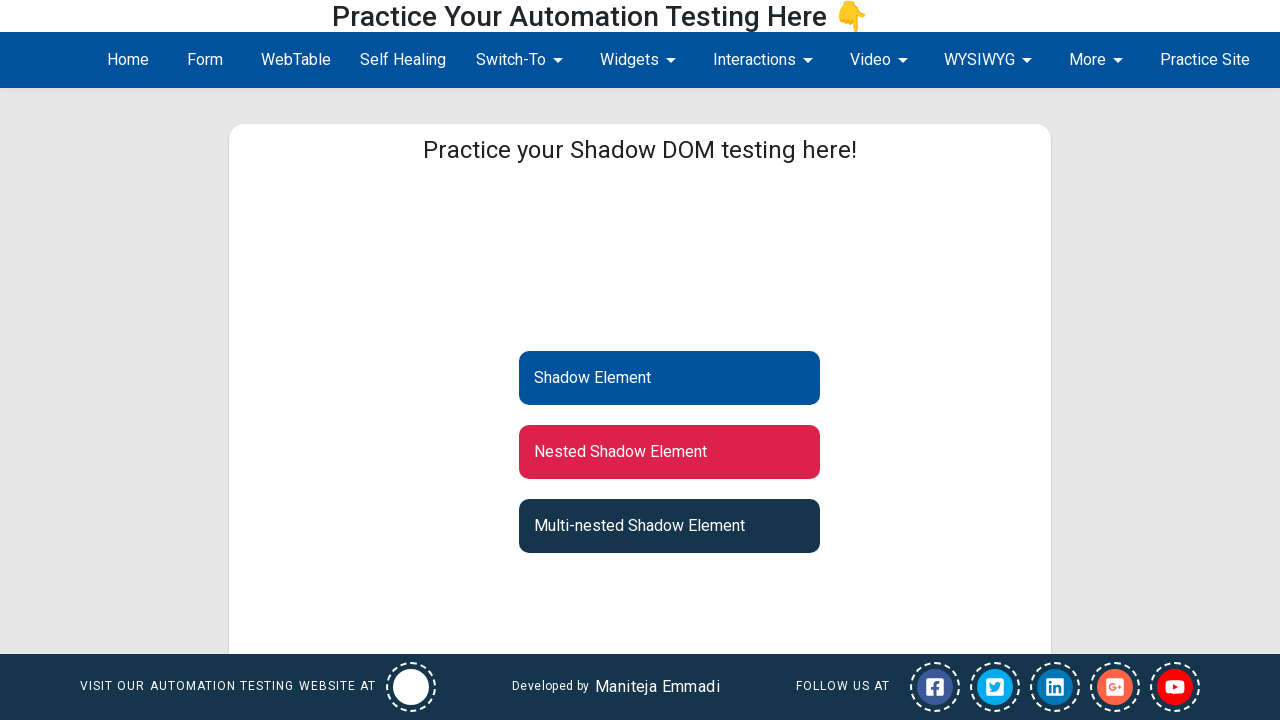